Tests clearing the complete state of all items by checking and then unchecking the toggle all checkbox.

Starting URL: https://demo.playwright.dev/todomvc

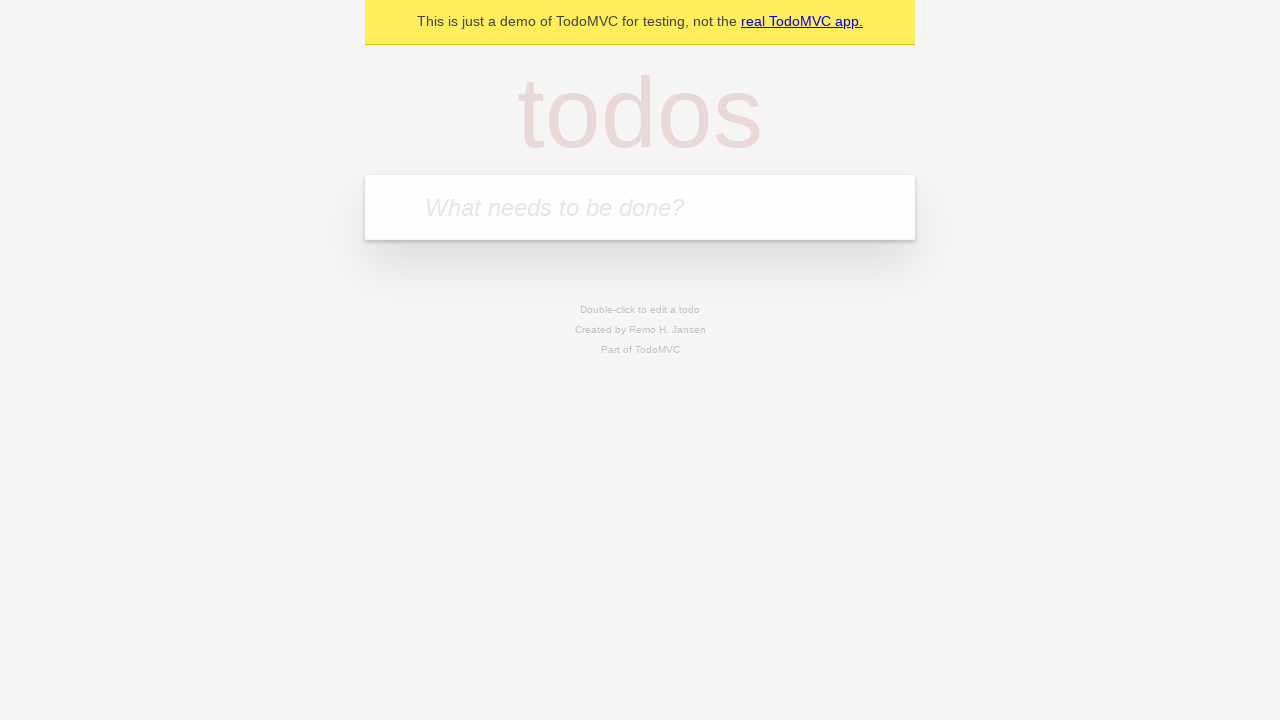

Filled todo input with 'buy some cheese' on internal:attr=[placeholder="What needs to be done?"i]
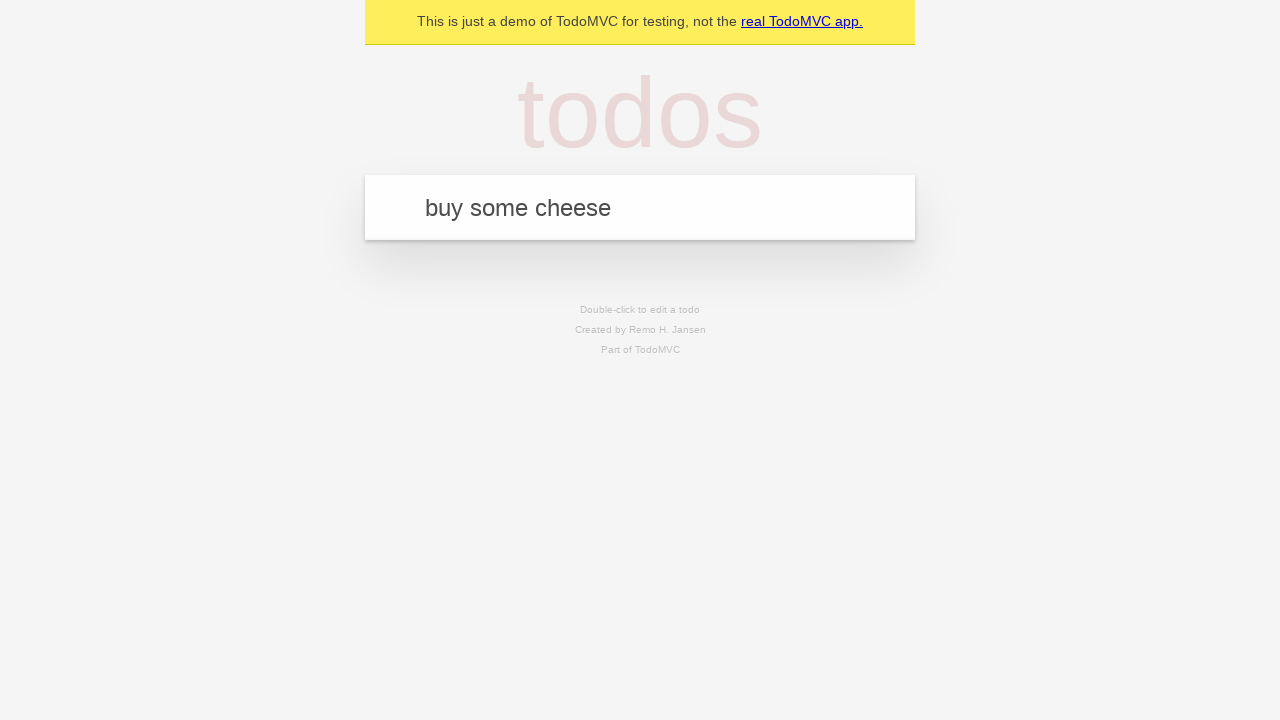

Pressed Enter to add first todo item on internal:attr=[placeholder="What needs to be done?"i]
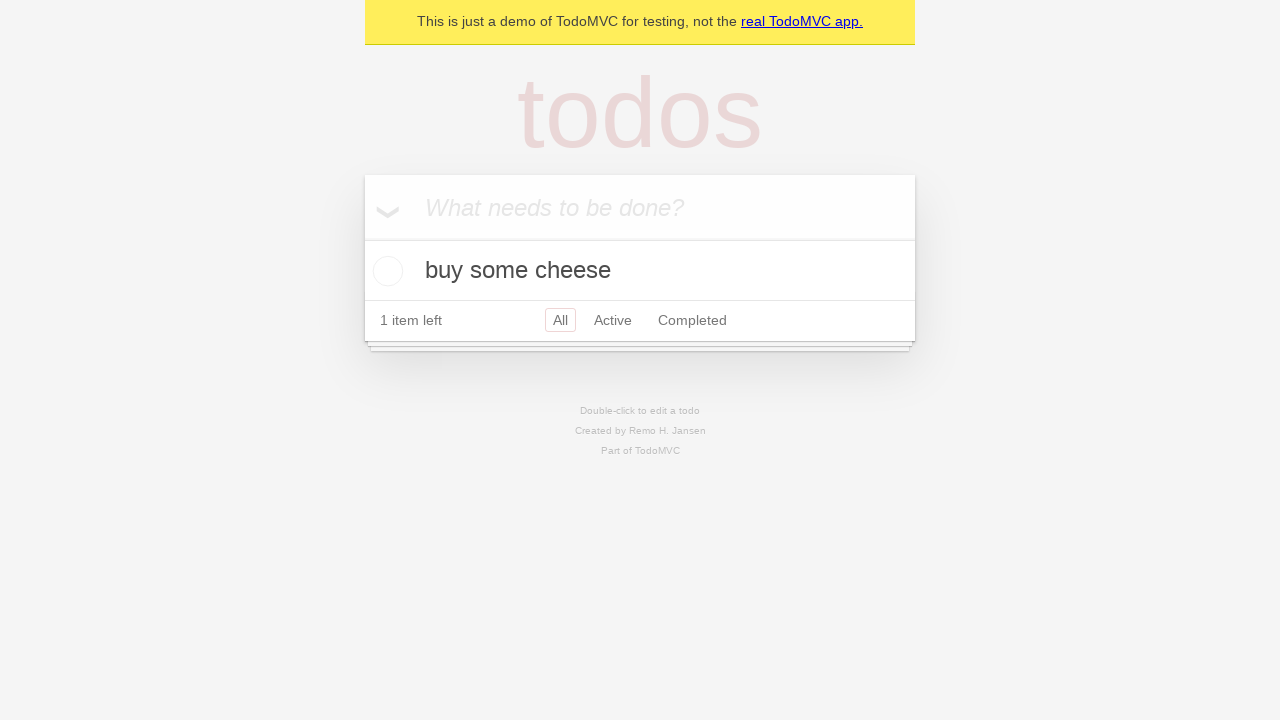

Filled todo input with 'feed the cat' on internal:attr=[placeholder="What needs to be done?"i]
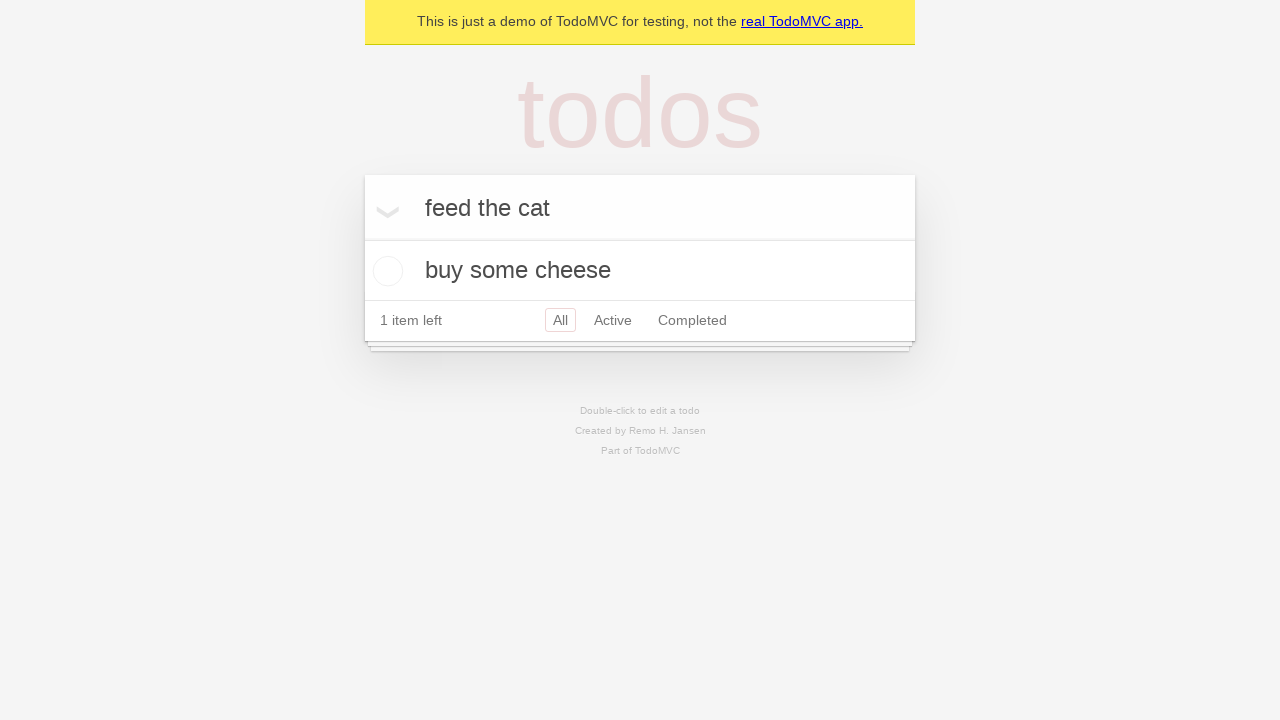

Pressed Enter to add second todo item on internal:attr=[placeholder="What needs to be done?"i]
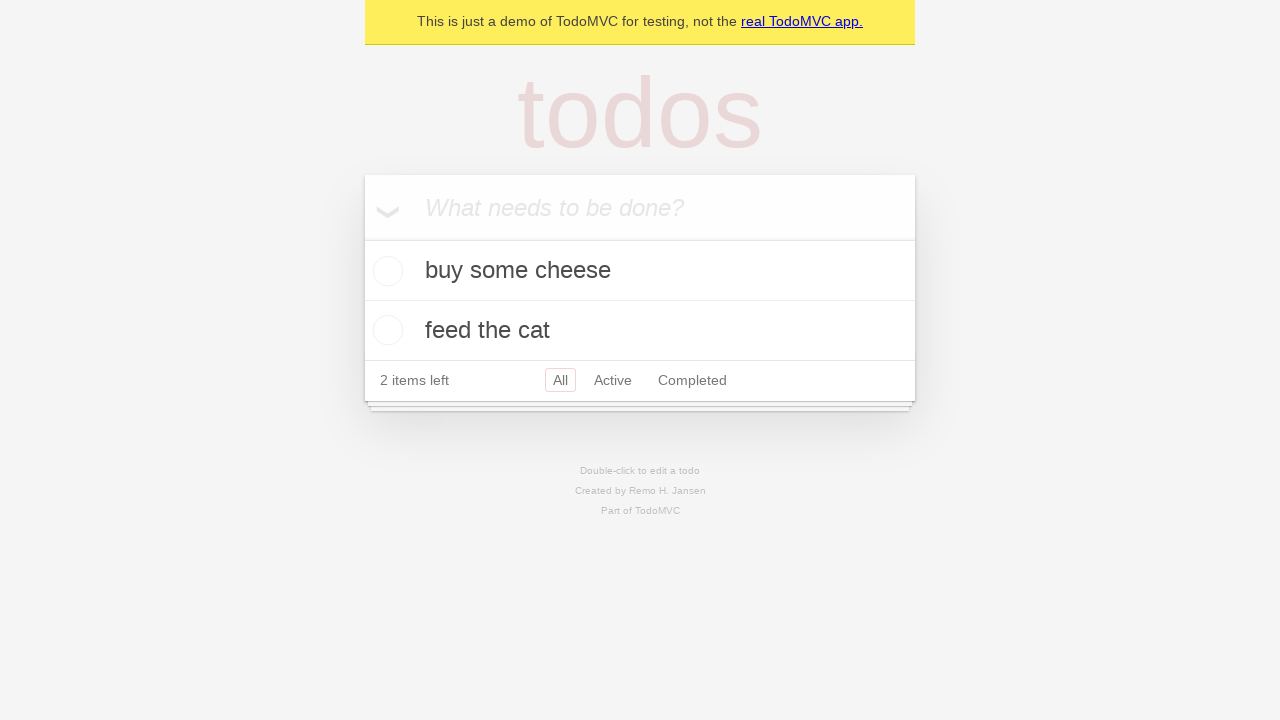

Filled todo input with 'book a doctors appointment' on internal:attr=[placeholder="What needs to be done?"i]
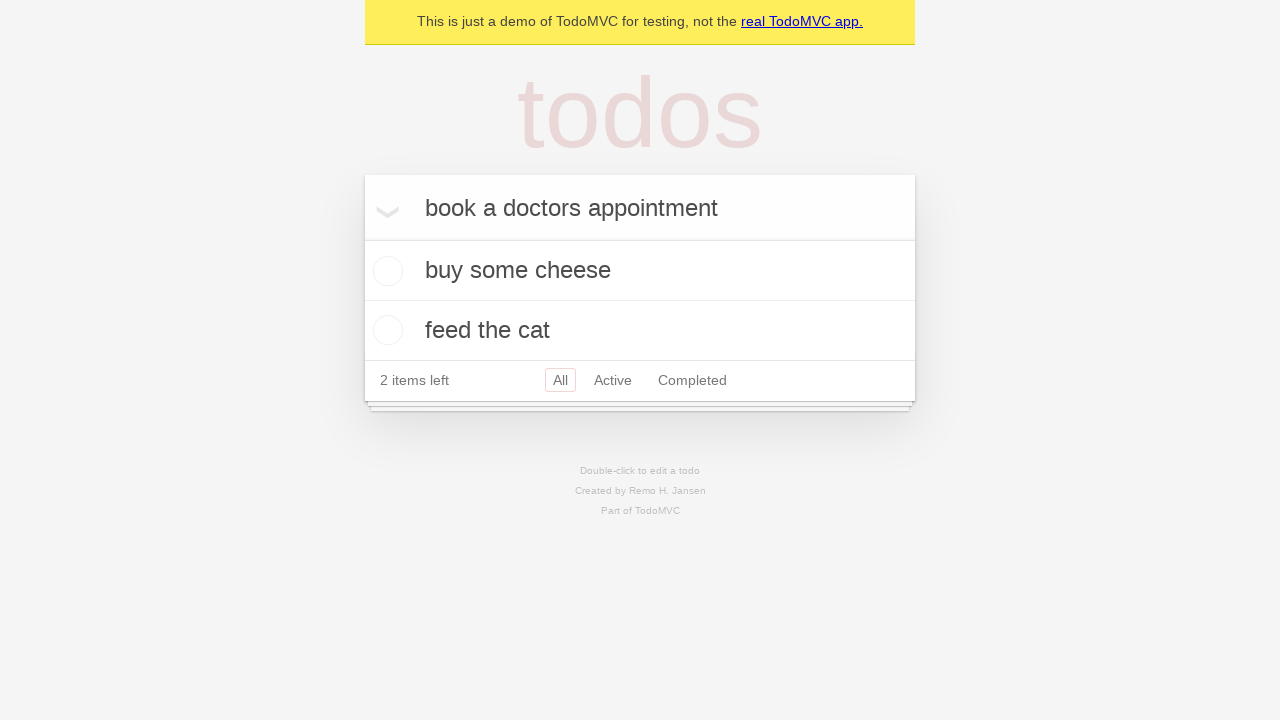

Pressed Enter to add third todo item on internal:attr=[placeholder="What needs to be done?"i]
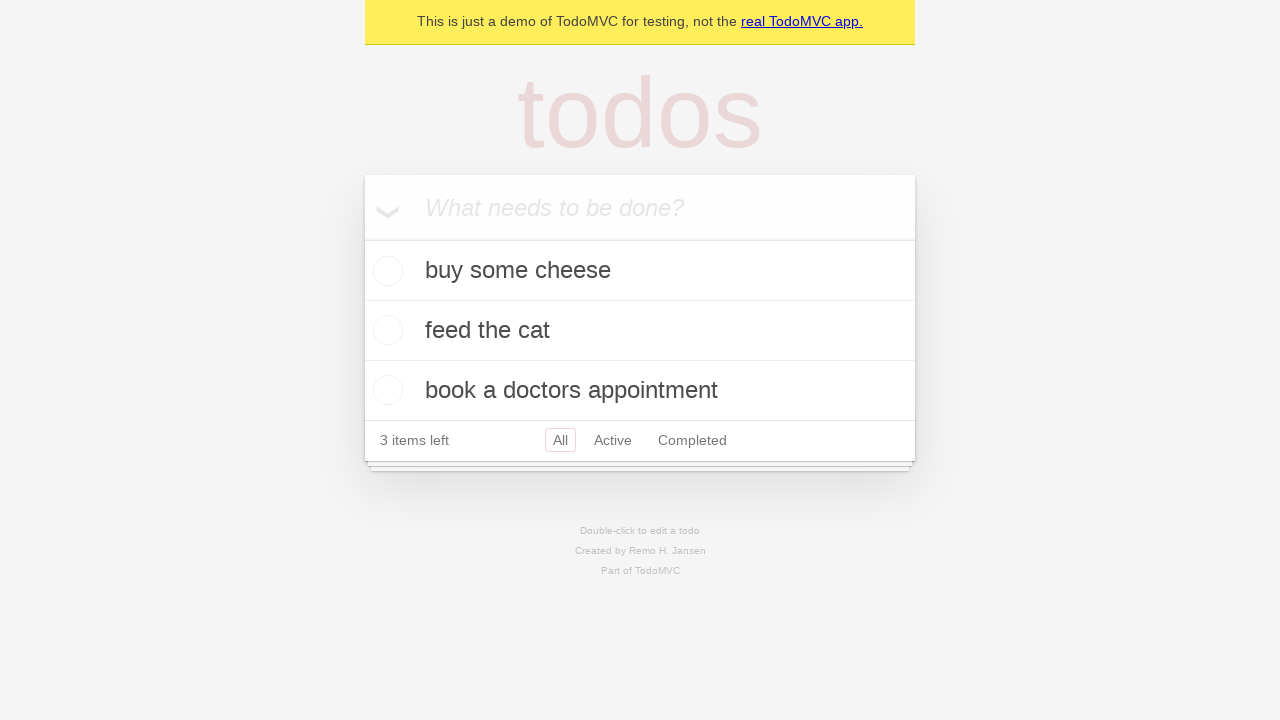

Checked 'Mark all as complete' toggle to mark all items complete at (362, 238) on internal:label="Mark all as complete"i
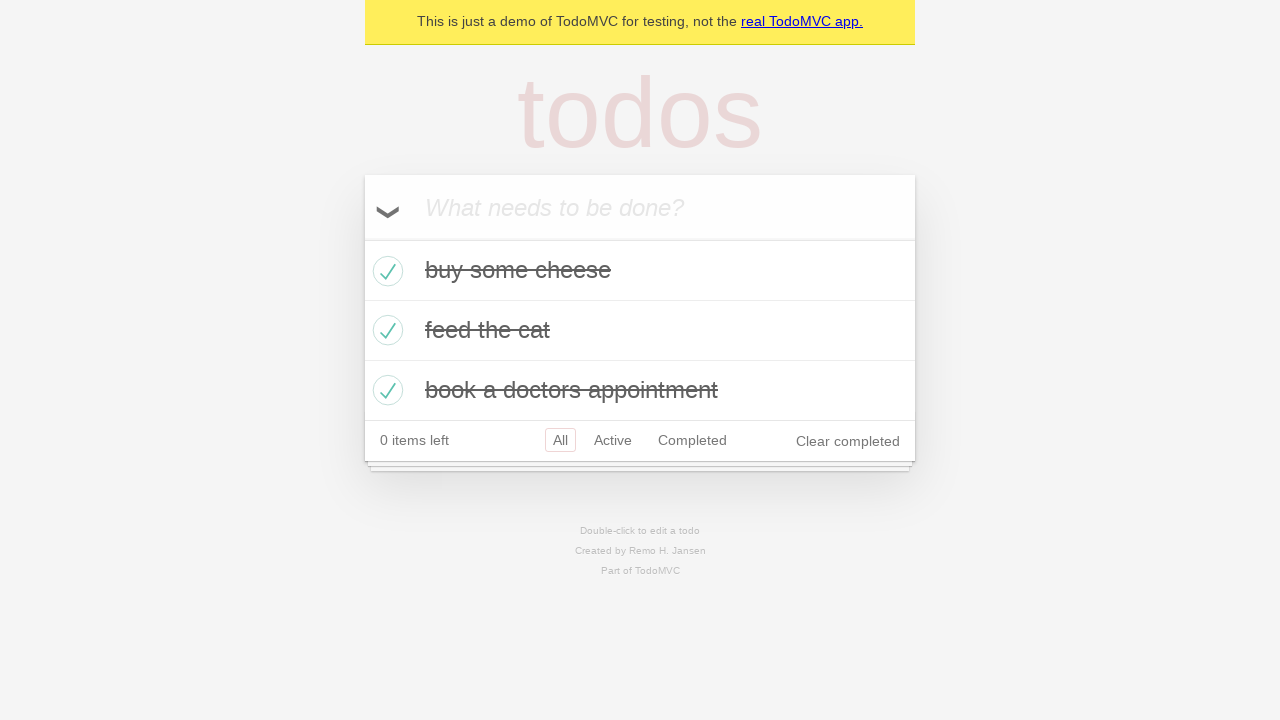

Unchecked 'Mark all as complete' toggle to clear complete state of all items at (362, 238) on internal:label="Mark all as complete"i
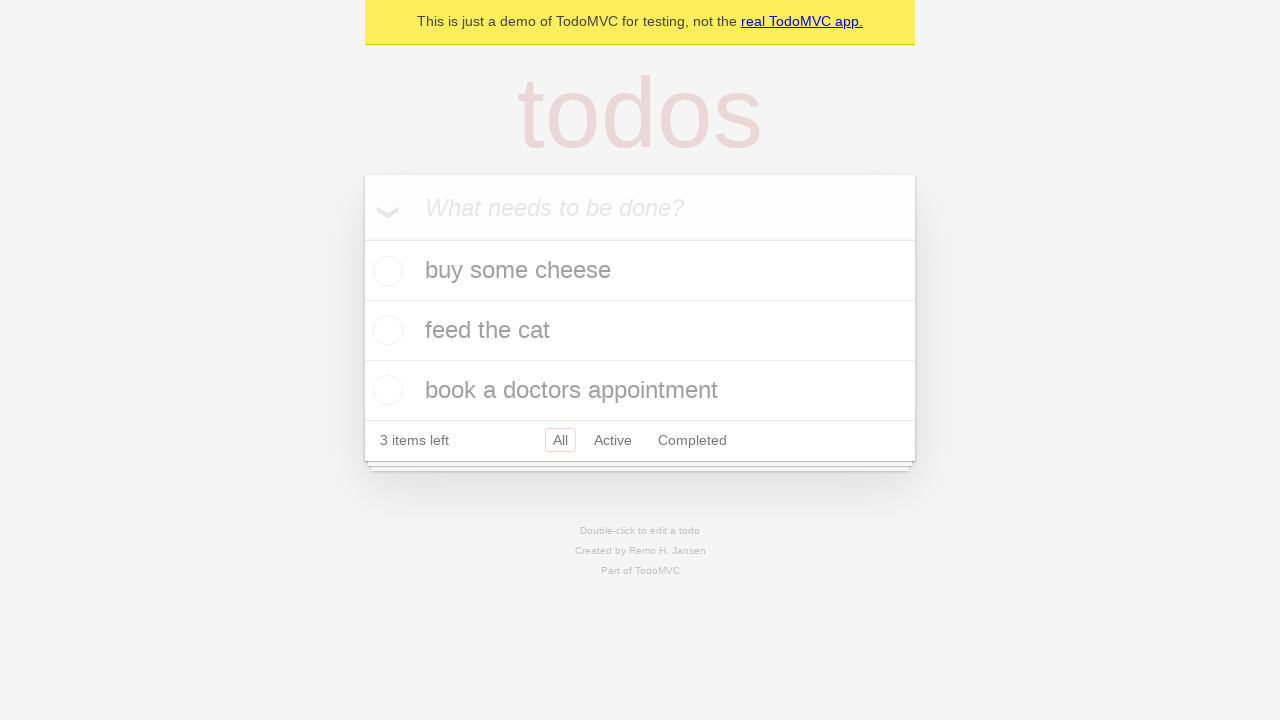

Waited for todo items to be visible on page
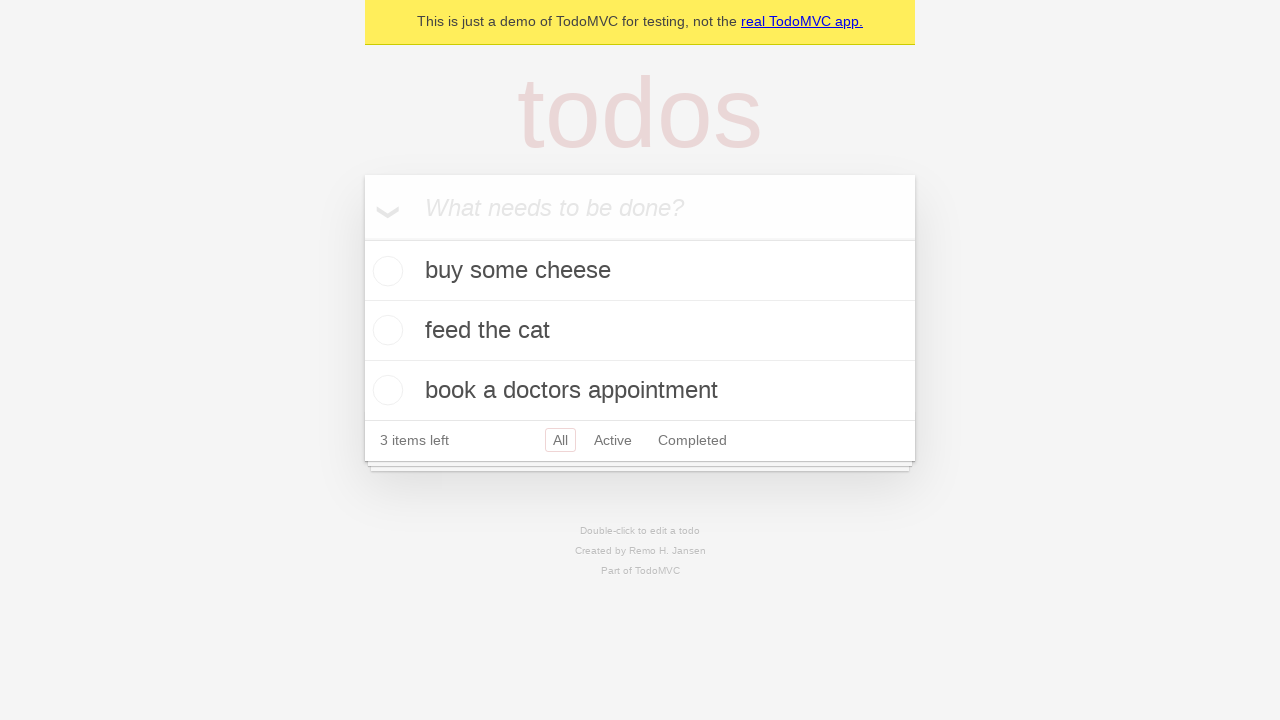

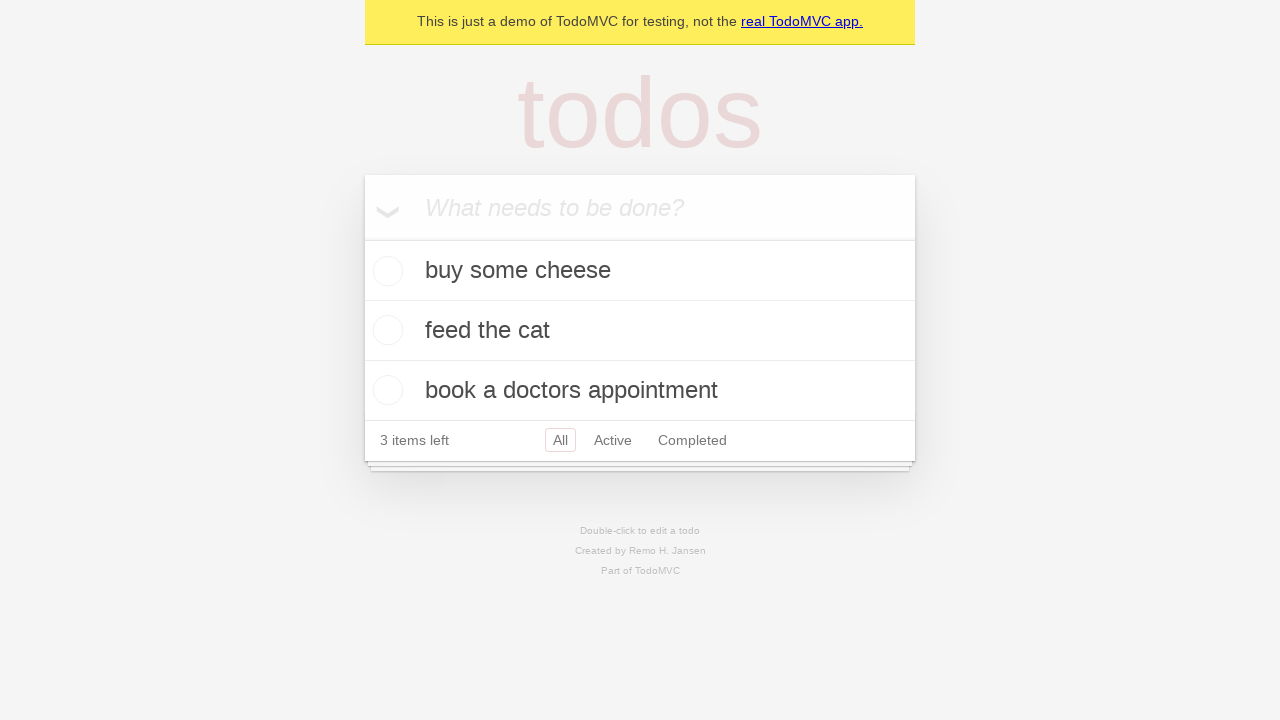